Tests drag and drop functionality on jQuery UI demo page by dragging an element and dropping it onto a target area

Starting URL: https://jqueryui.com/droppable/

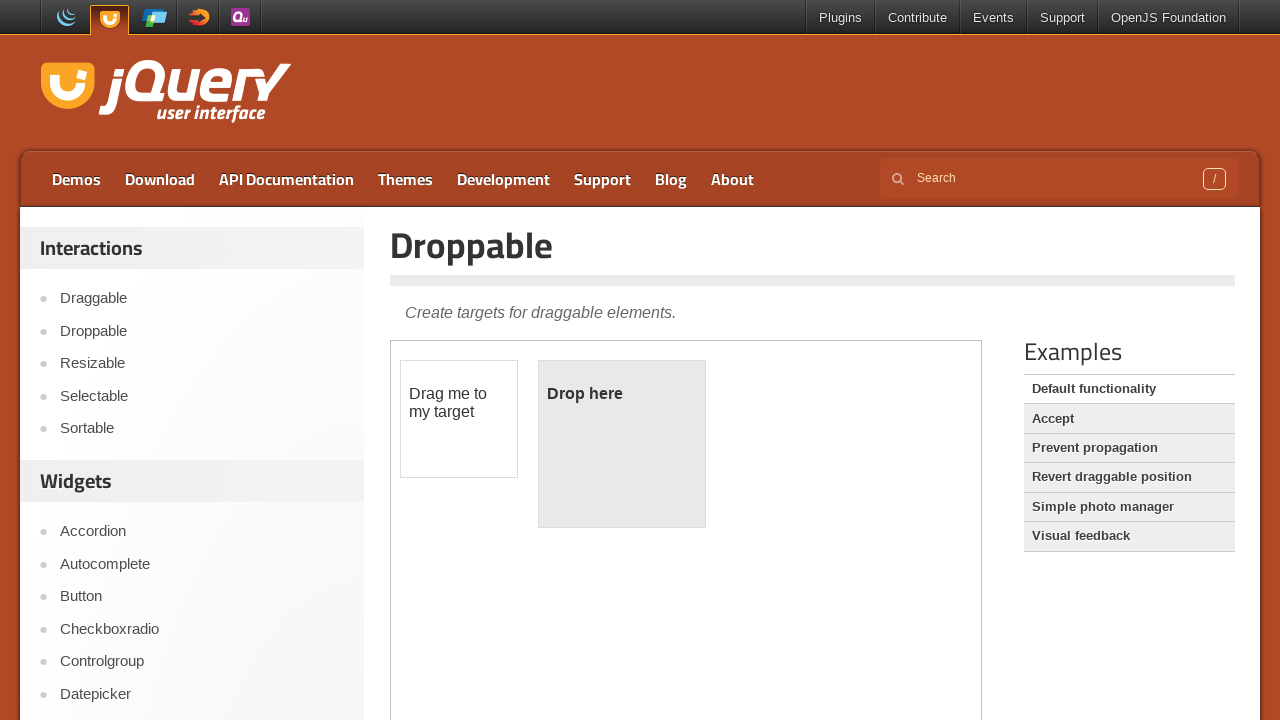

Located the demo iframe containing drag and drop functionality
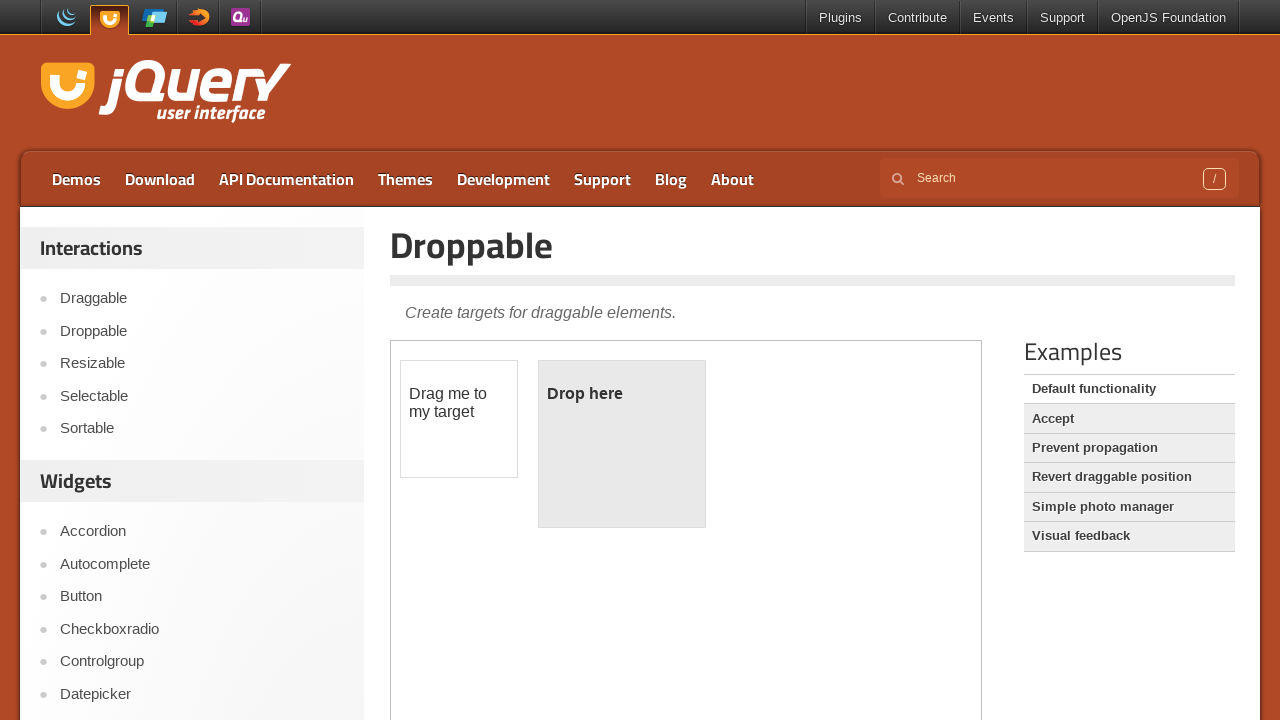

Located the draggable element
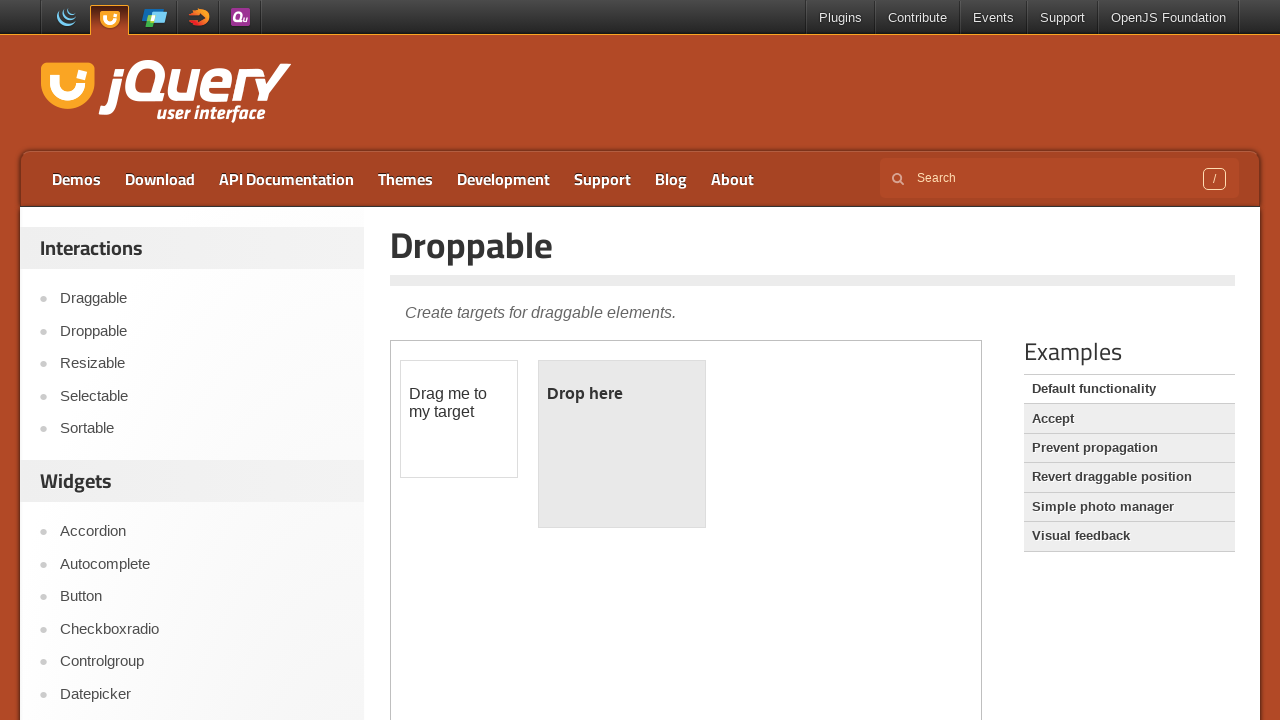

Located the droppable target area
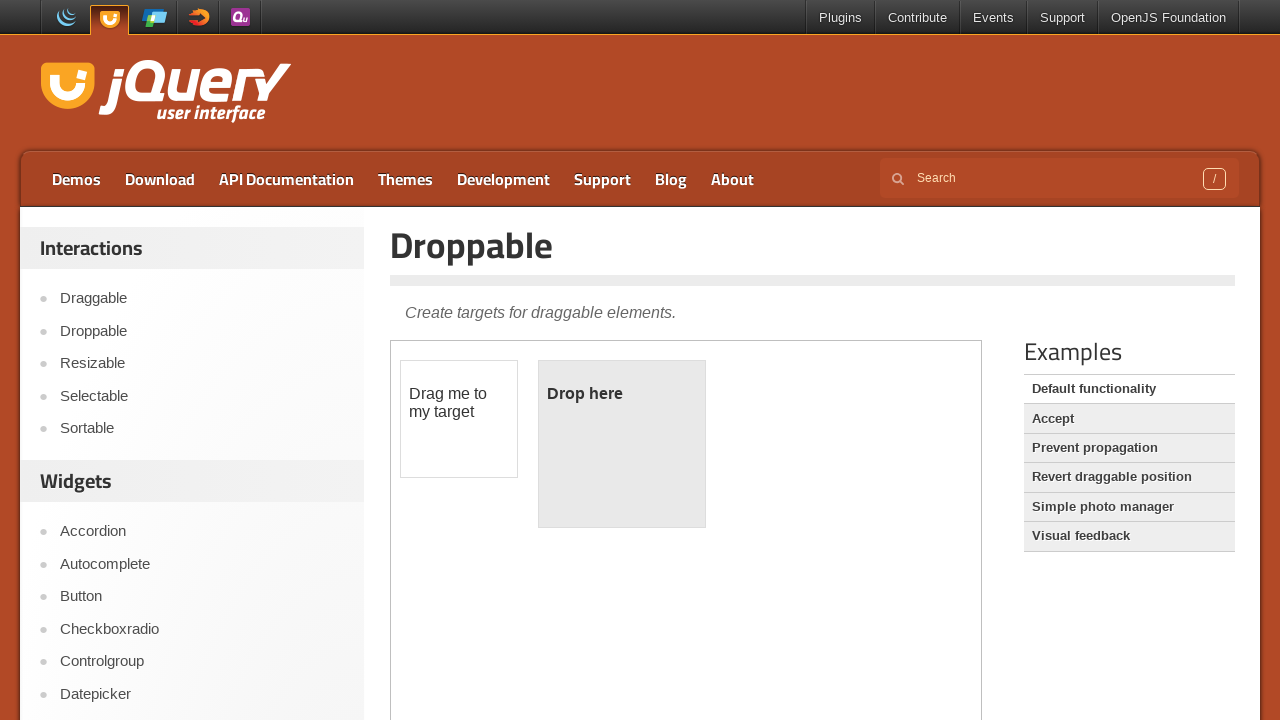

Dragged the draggable element onto the droppable target area at (622, 444)
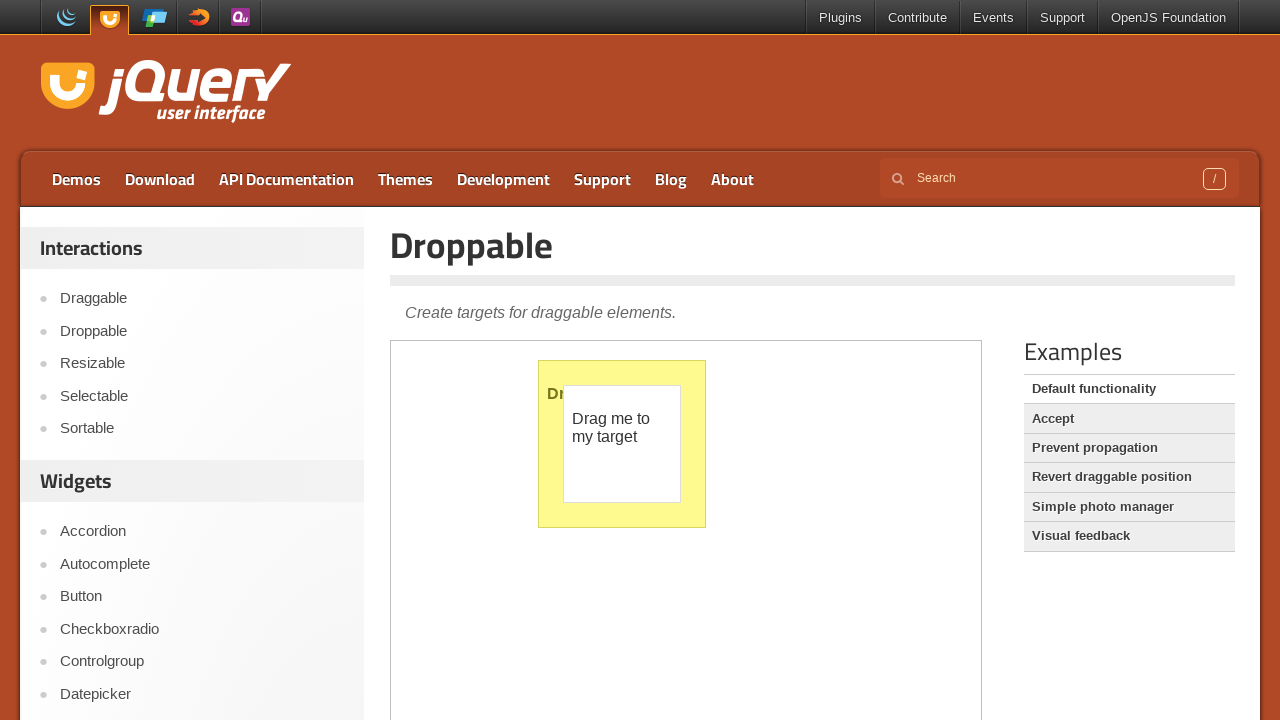

Waited for the drag and drop action to complete
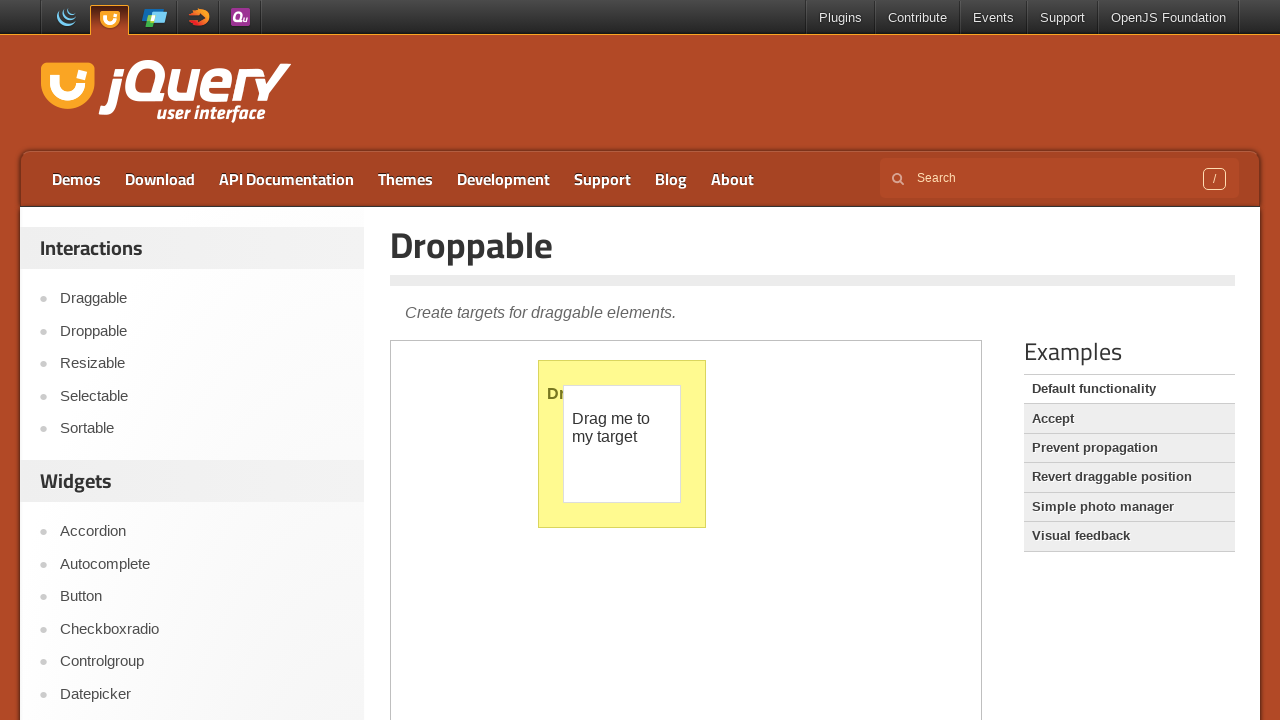

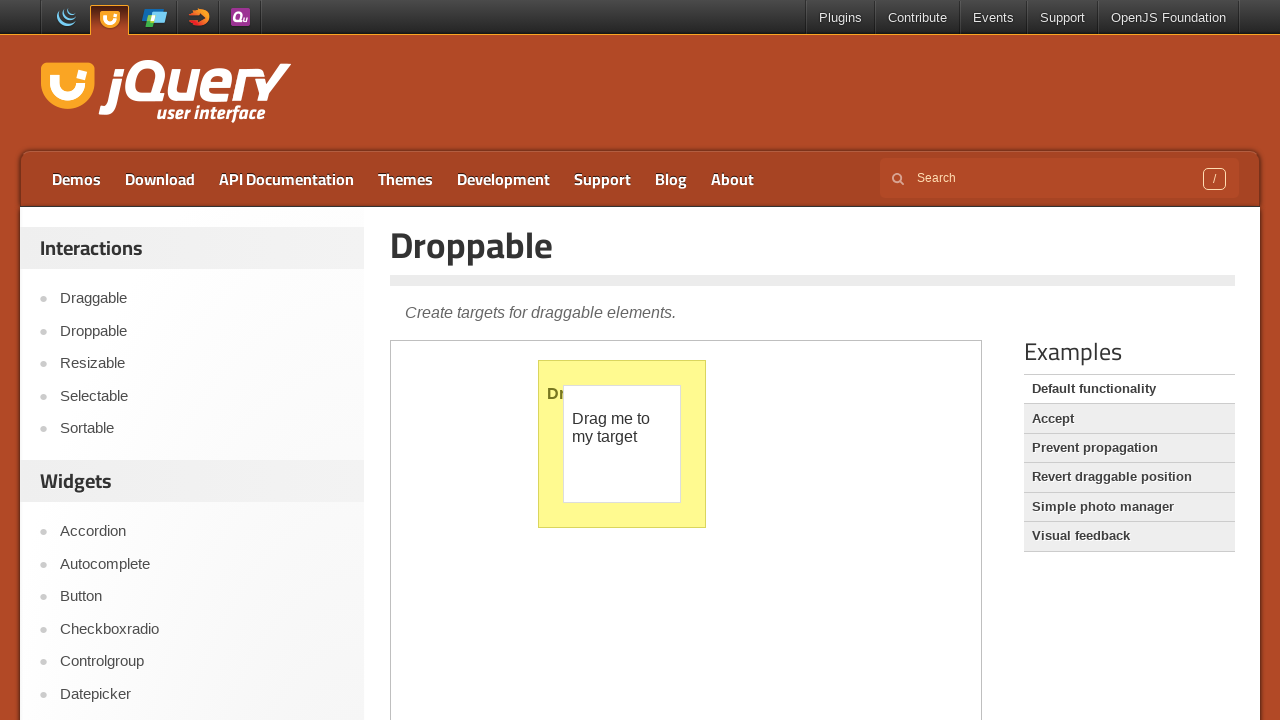